Tests multi-select dropdown functionality by selecting multiple car options and submitting the form within an iframe

Starting URL: http://www.w3schools.com/tags/tryit.asp?filename=tryhtml_select_multiple

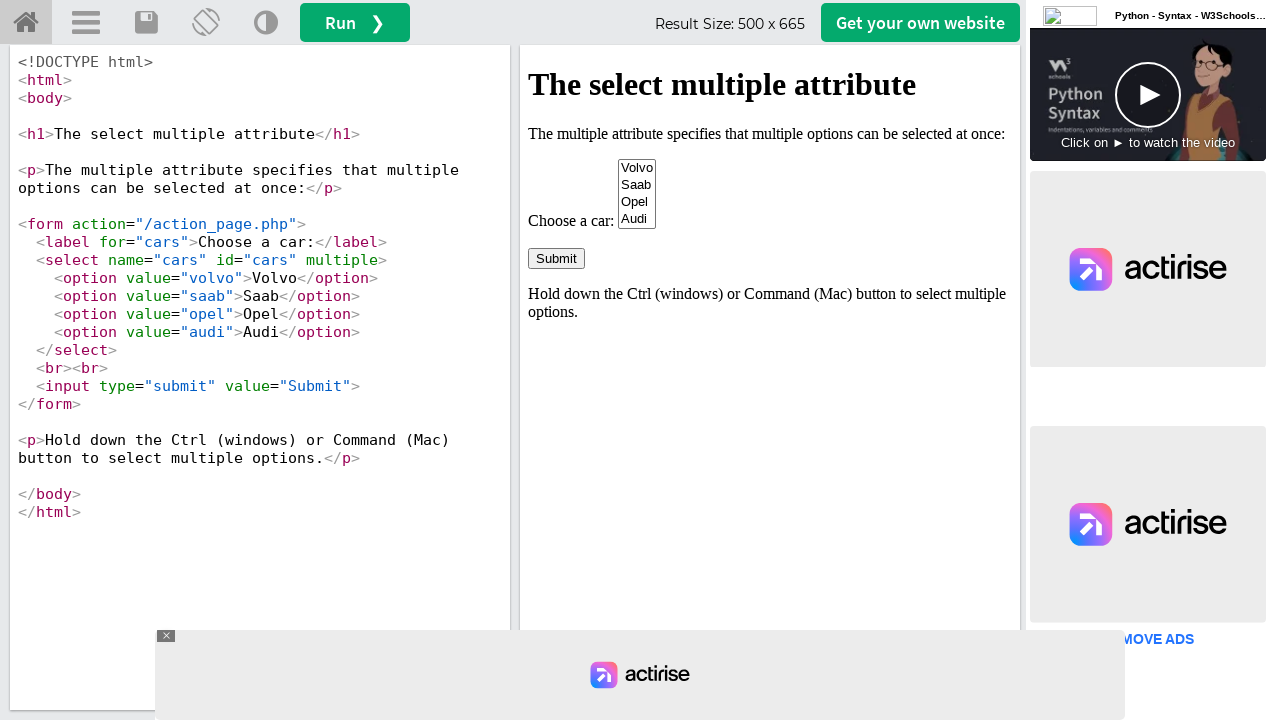

Located iframe with ID 'iframeResult' containing the multi-select dropdown demo
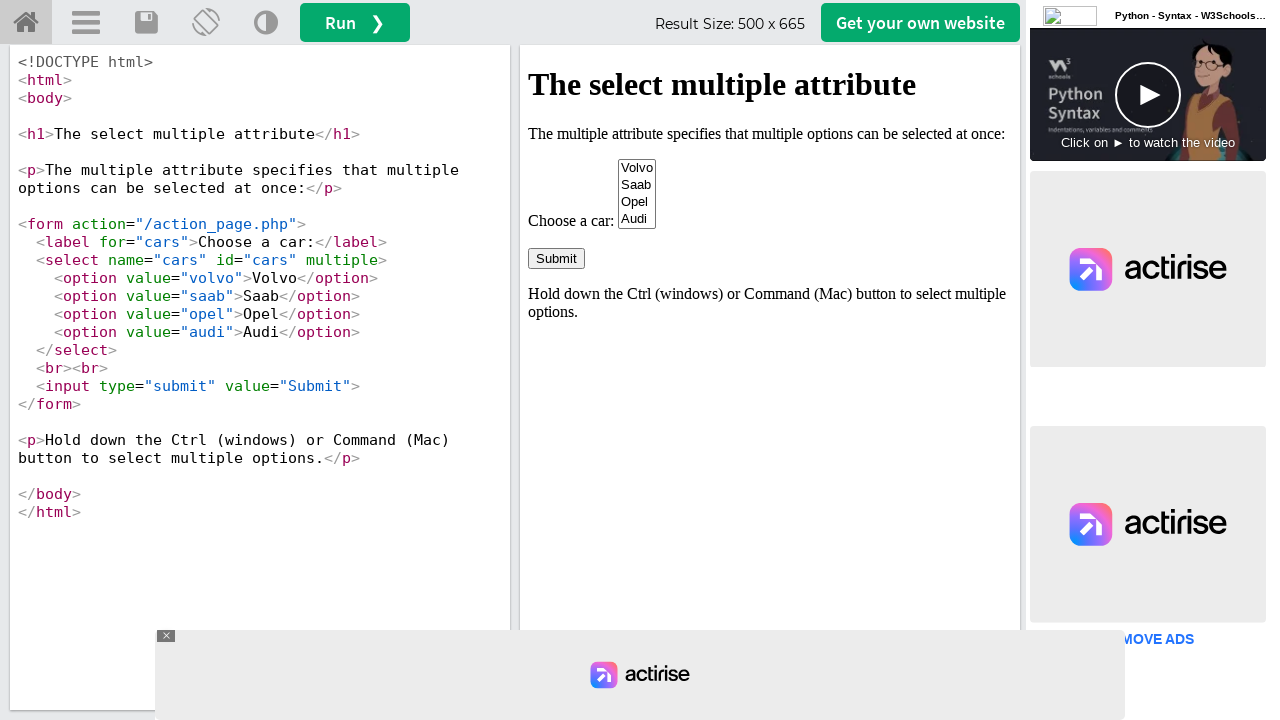

Located cars dropdown element within iframe
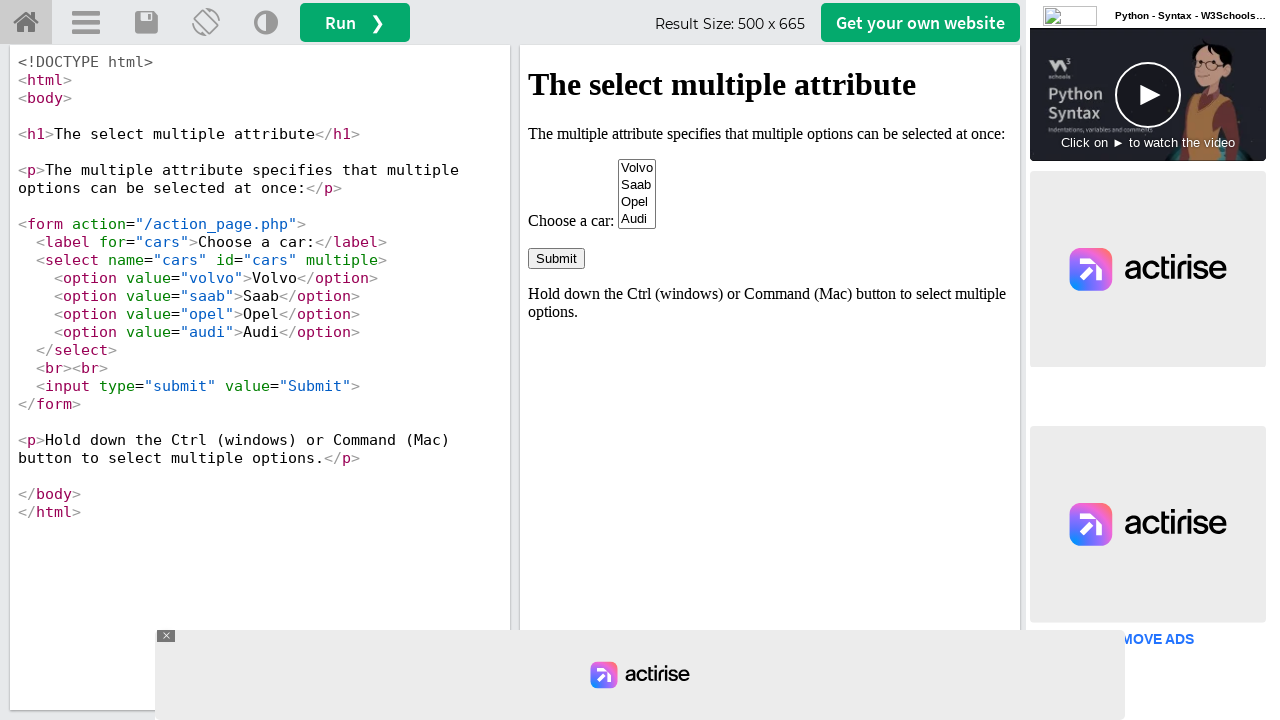

Selected multiple car options: Volvo and Saab on iframe#iframeResult >> internal:control=enter-frame >> select[name='cars']
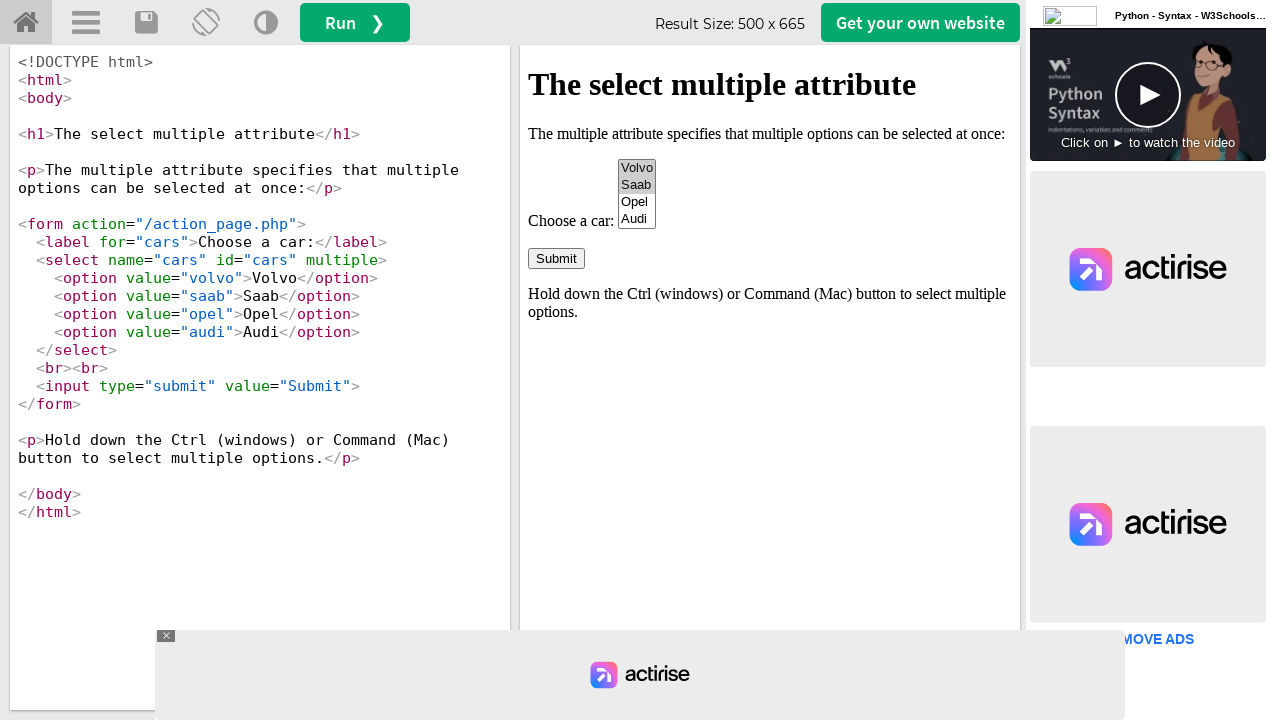

Clicked form submit button to submit selected car options at (556, 258) on iframe#iframeResult >> internal:control=enter-frame >> xpath=//form/input
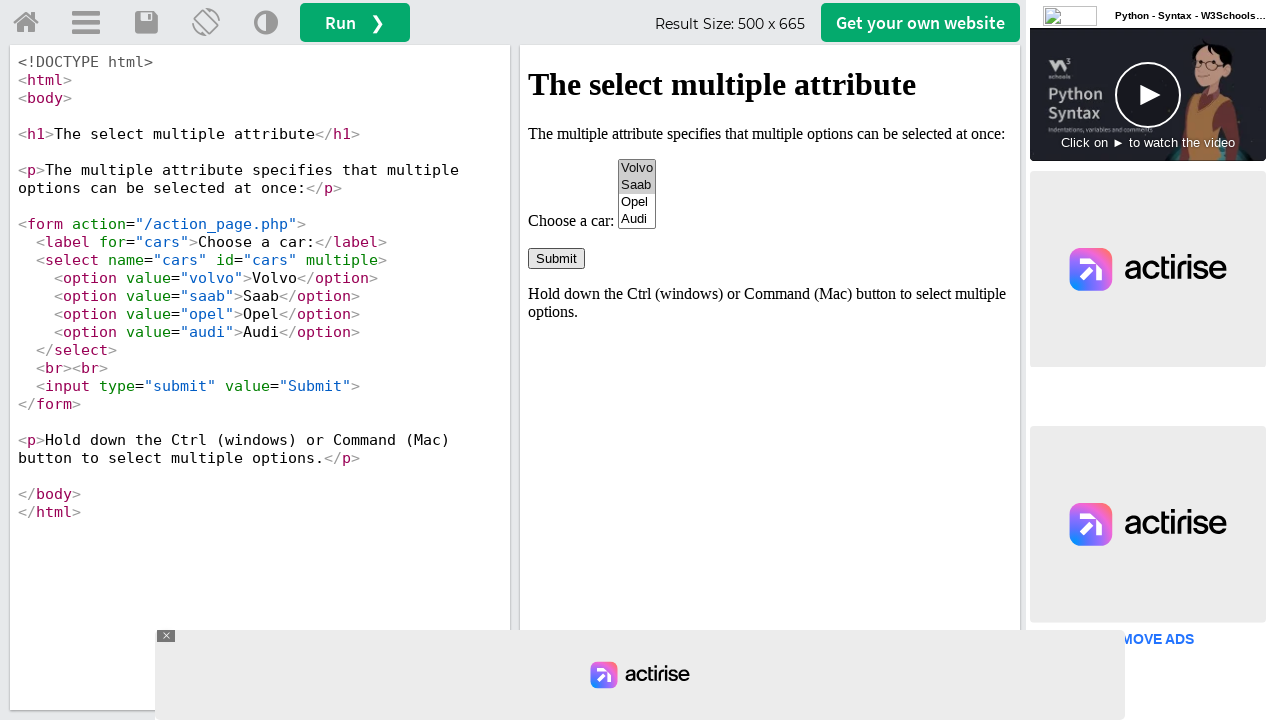

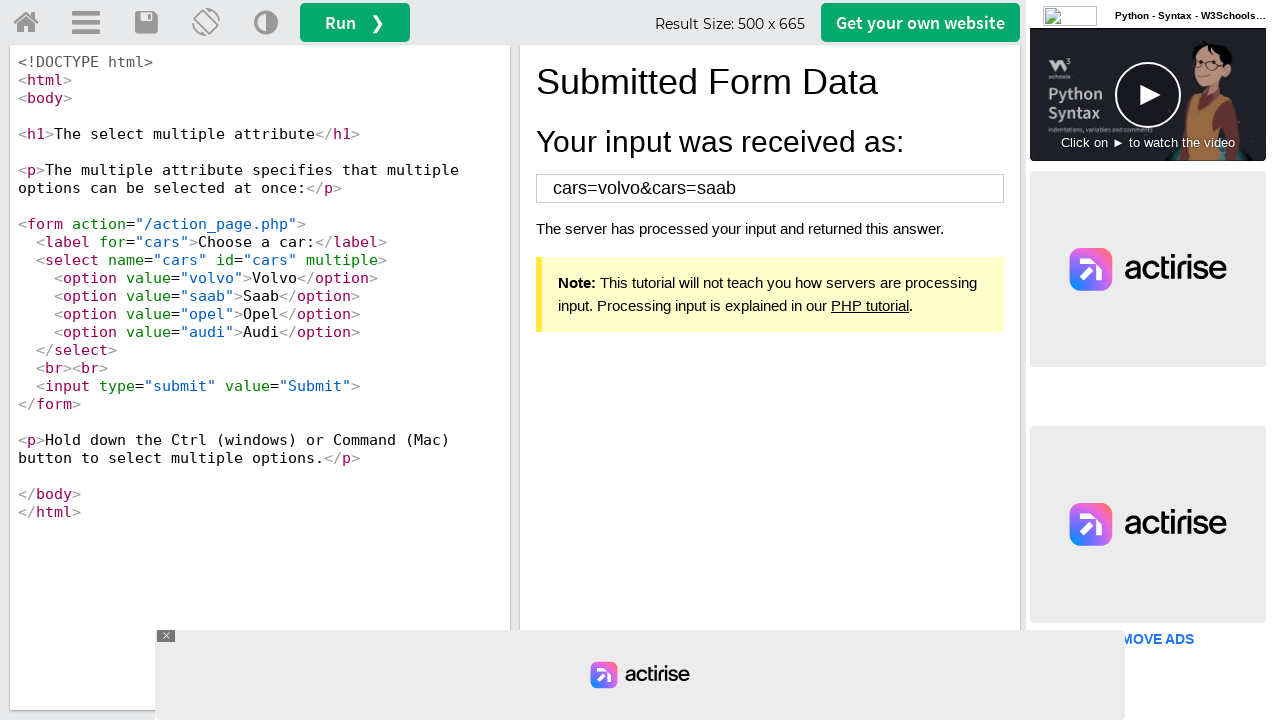